Tests mouse hover functionality by hovering over the "About Us" navigation menu item on the Mount Sinai hospital website.

Starting URL: https://www.mountsinai.org/

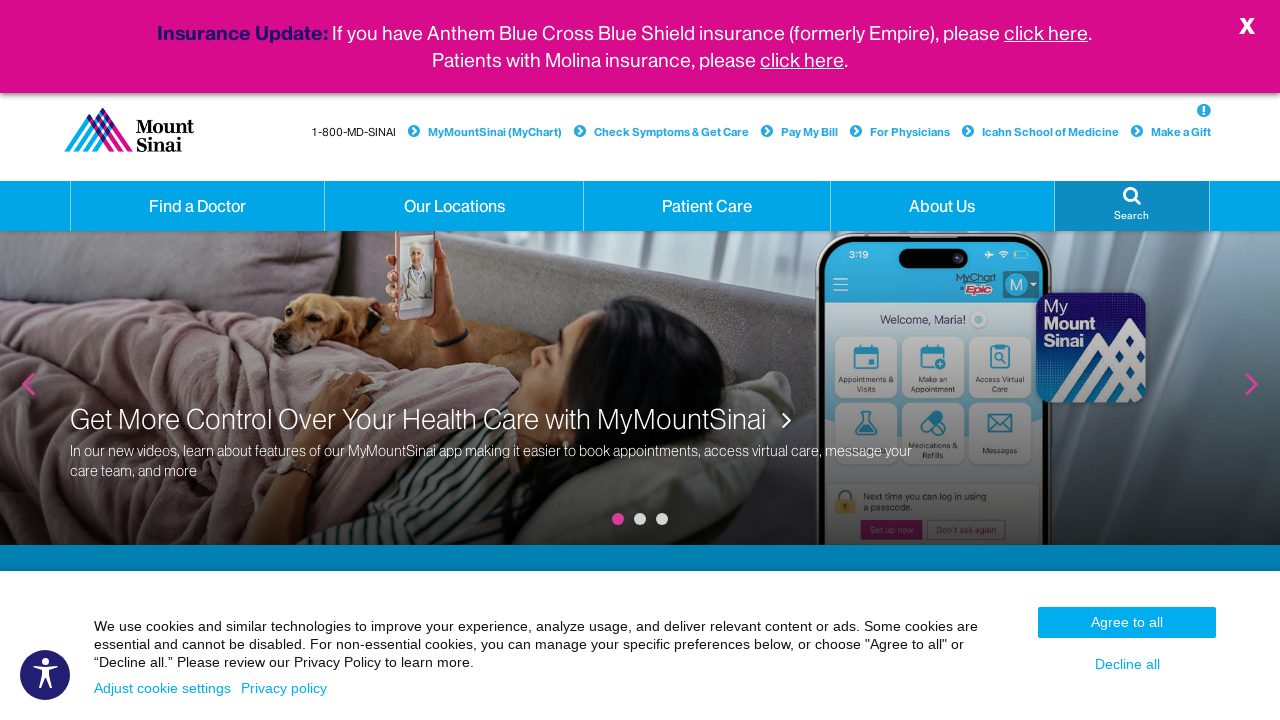

About Us navigation element is visible
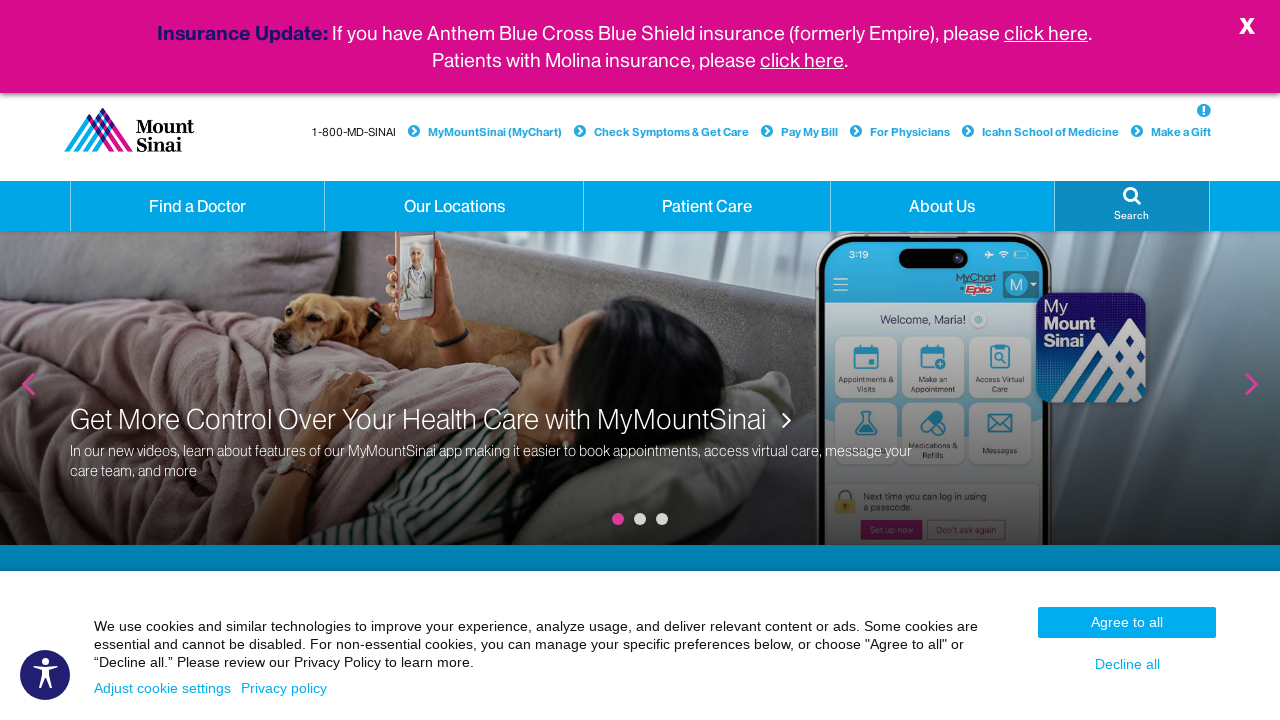

Mouse hovered over About Us navigation menu item at (942, 206) on xpath=//a[normalize-space(text())='About Us' and @class='hidden-xs dropdown']
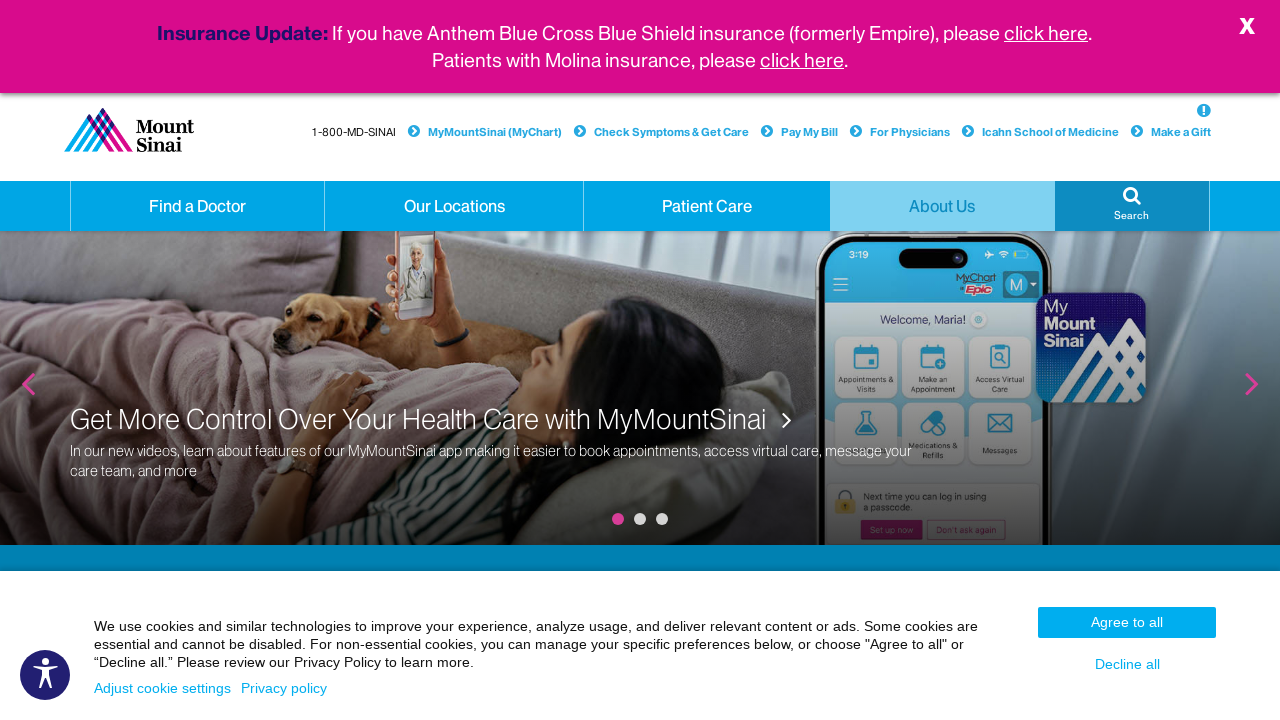

Waited 2 seconds for hover effect dropdown menu to appear
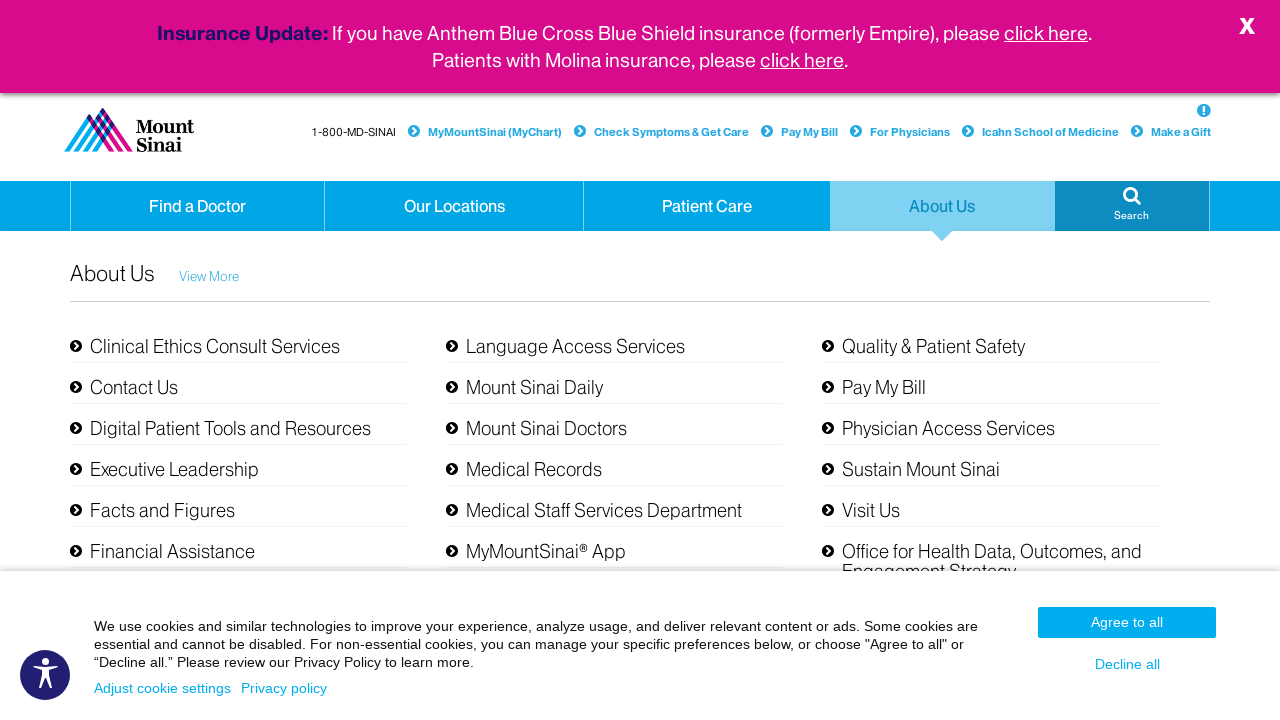

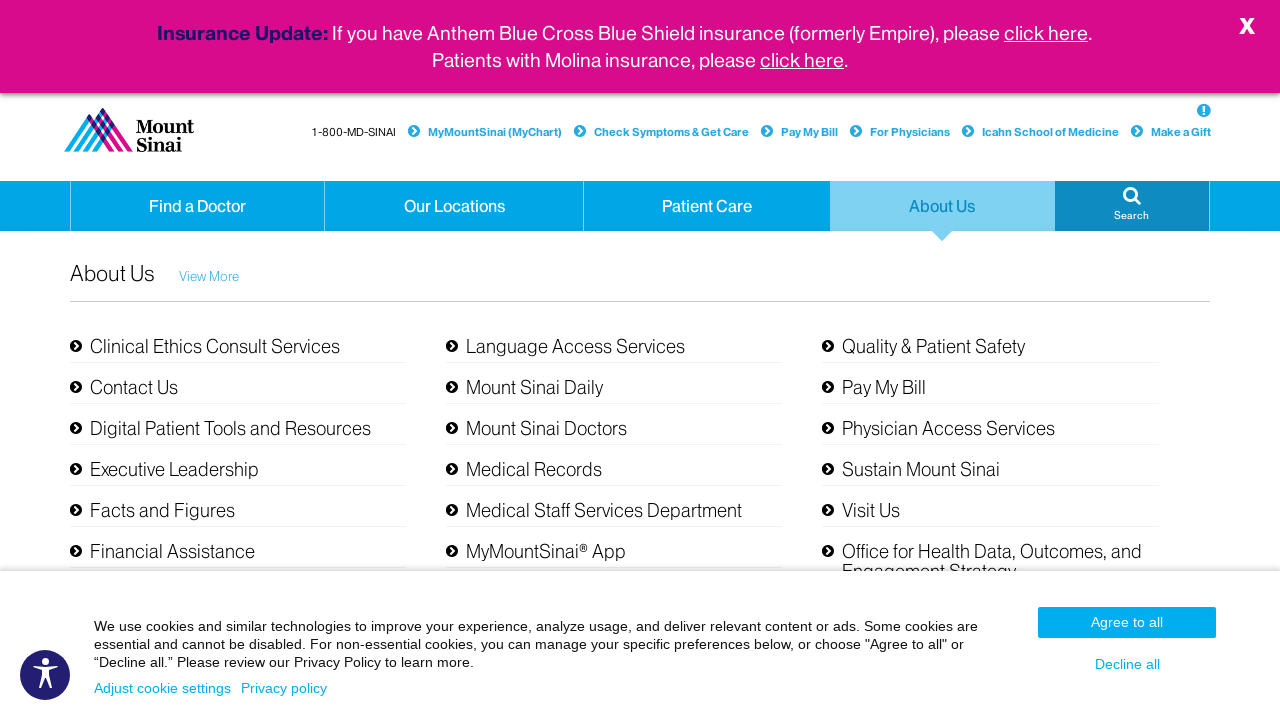